Tests contact form validation by first submitting without data to trigger errors, then filling mandatory fields to clear errors

Starting URL: http://jupiter.cloud.planittesting.com

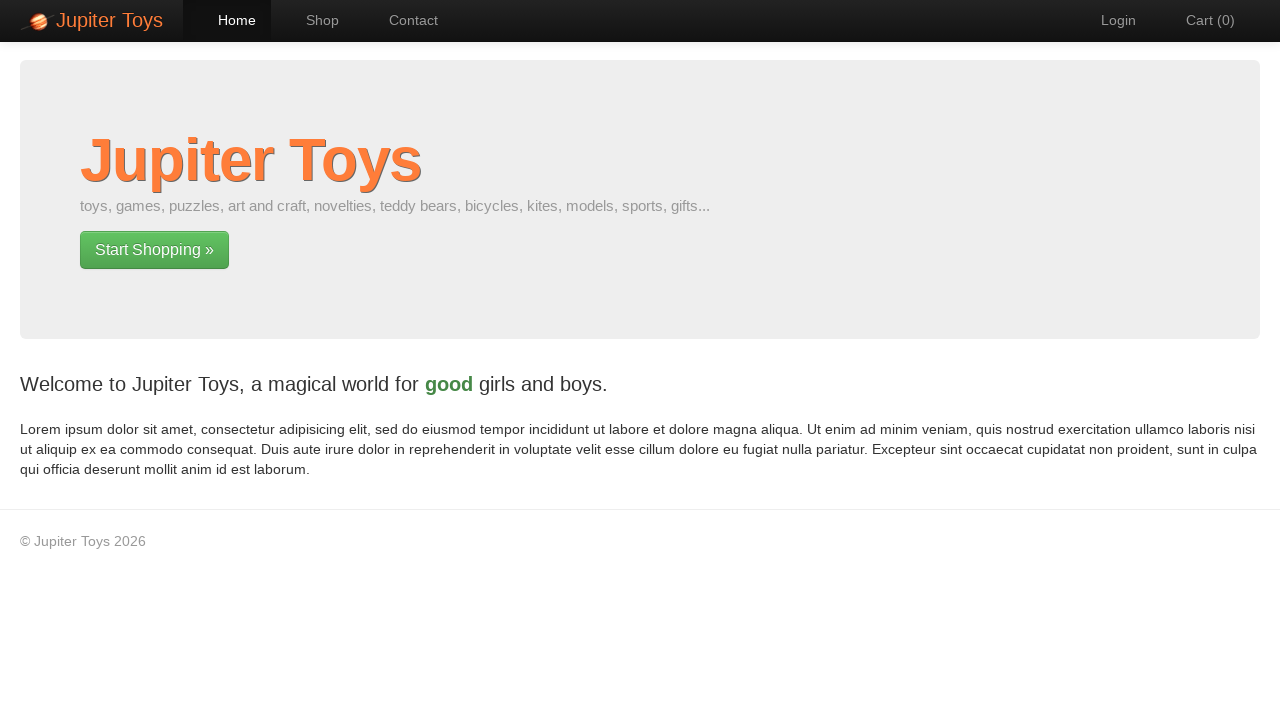

Clicked Contact link to navigate to contact form at (404, 20) on text=Contact
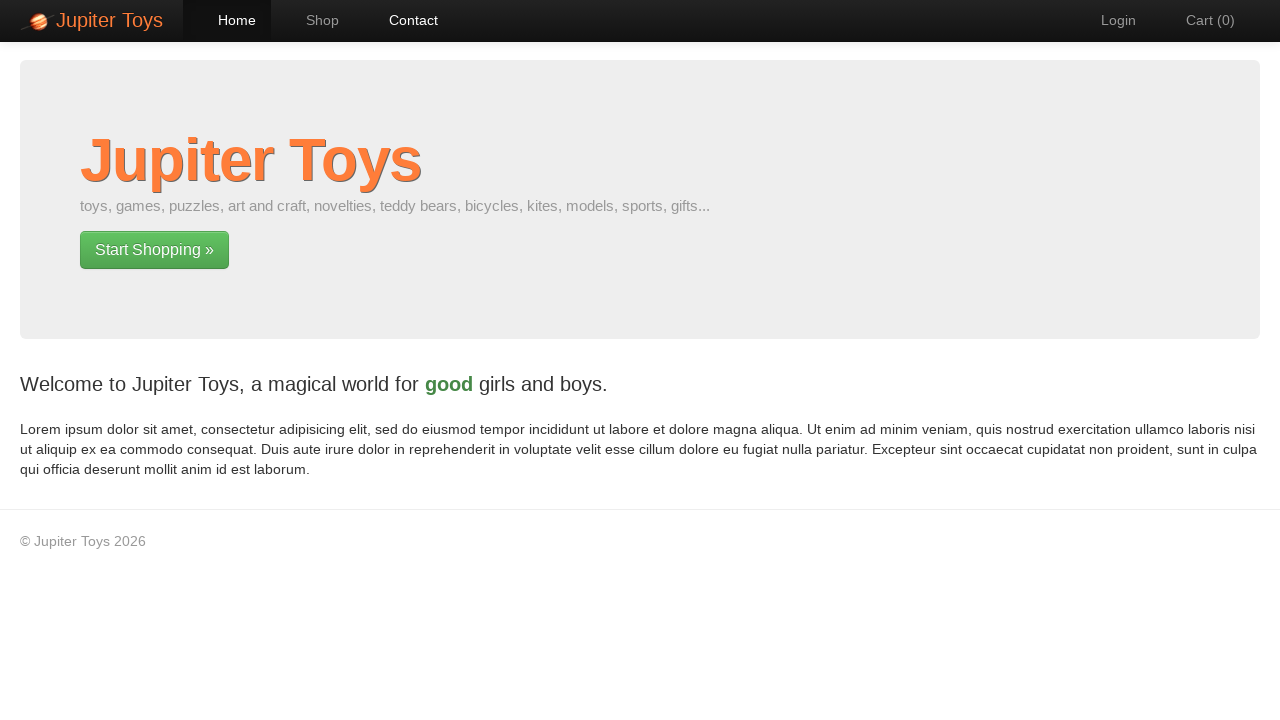

Clicked Submit button without filling any fields to trigger validation errors at (237, 613) on text=Submit
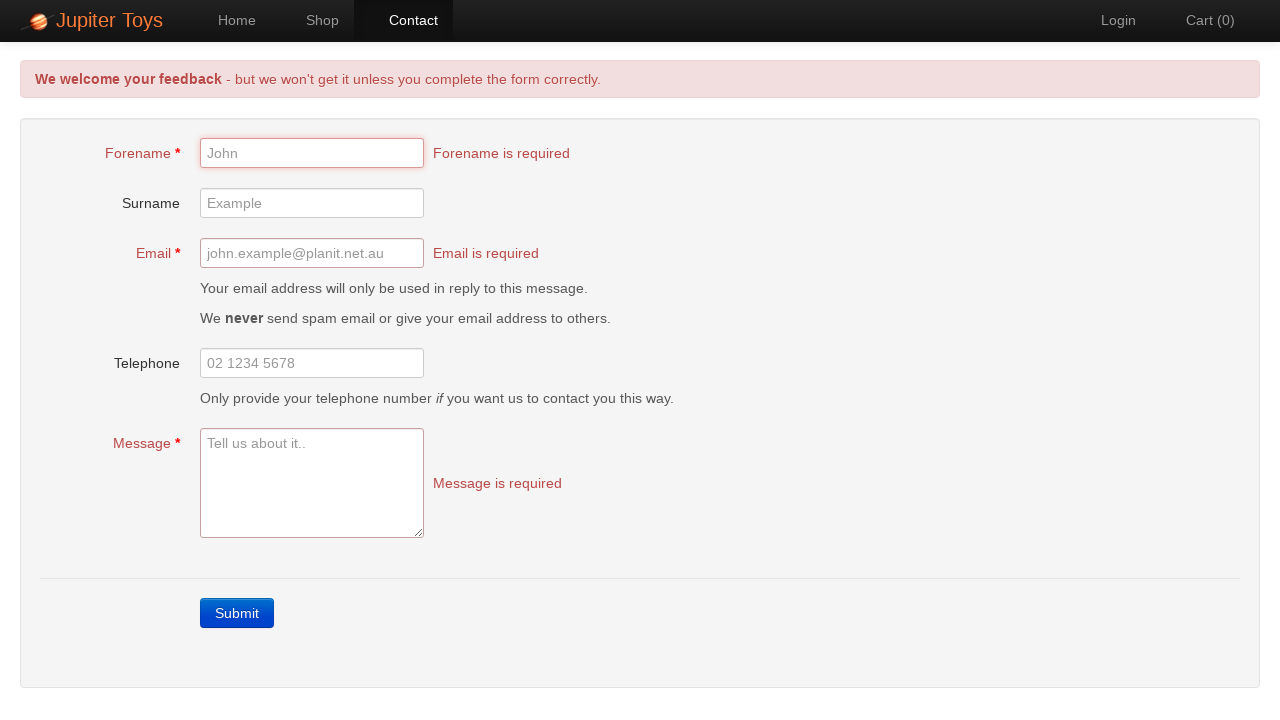

Waited for 'Forename is required' error message to appear
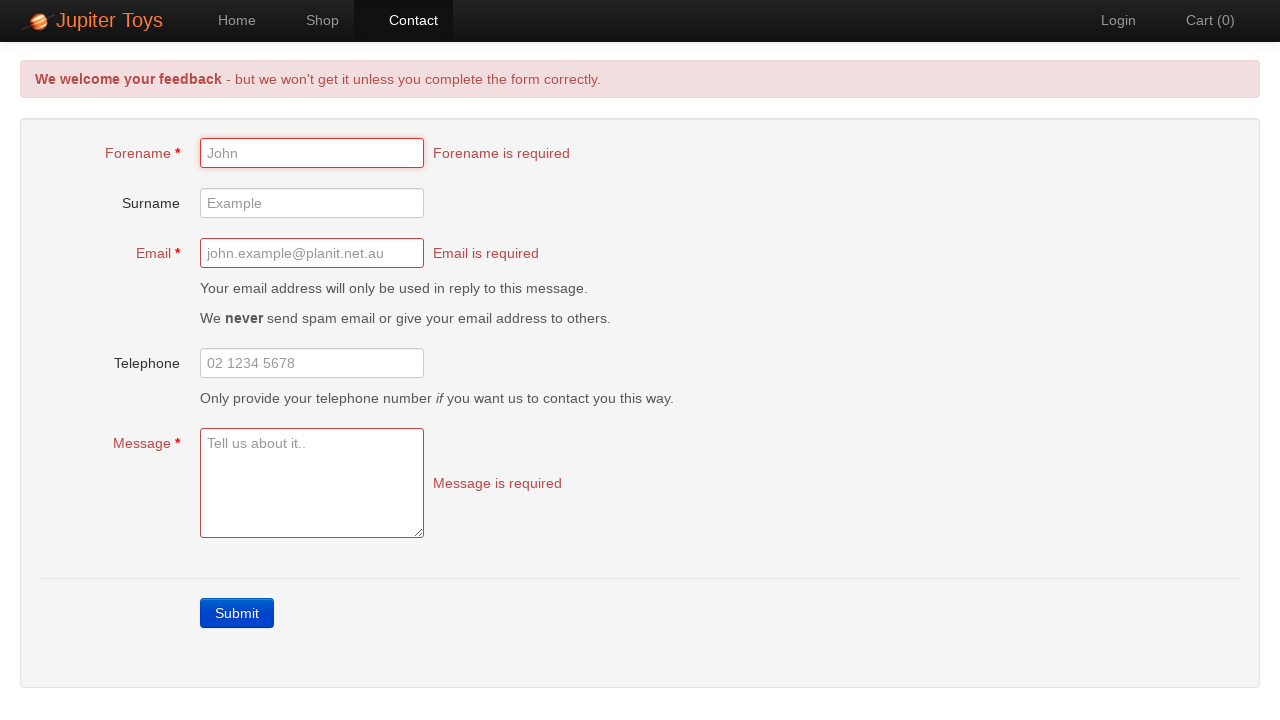

Waited for 'Email is required' error message to appear
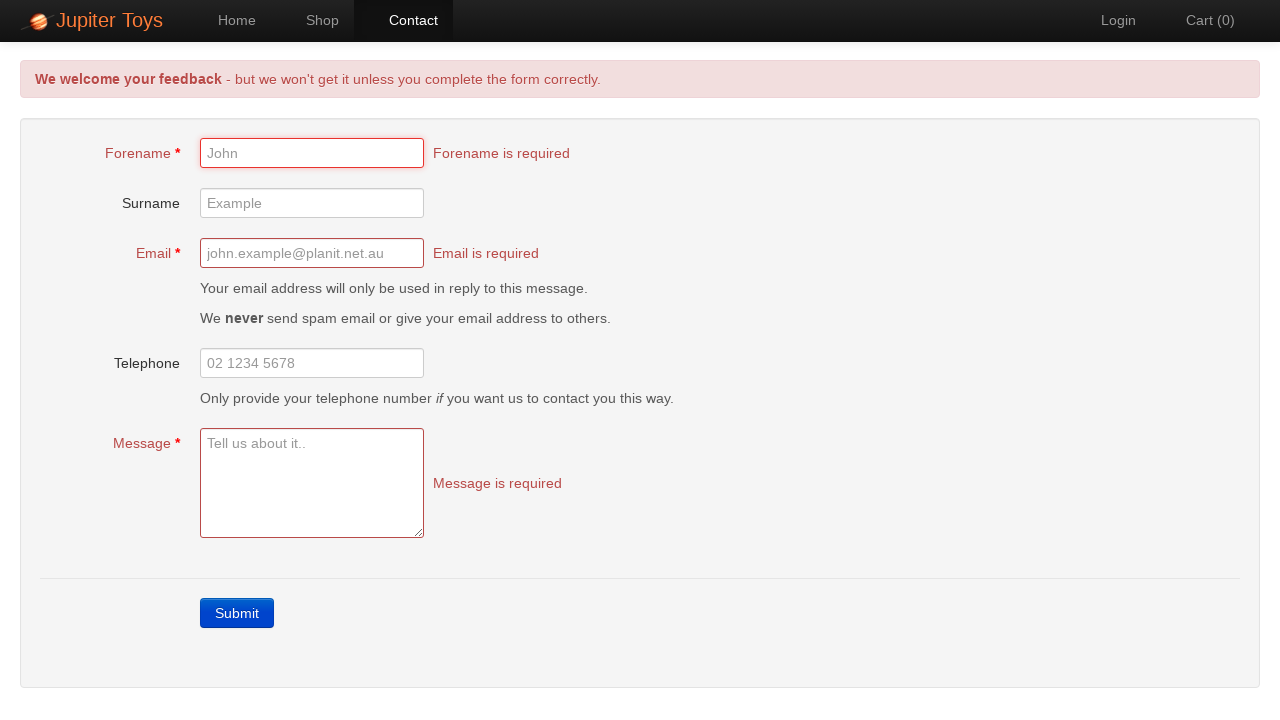

Waited for 'Message is required' error message to appear
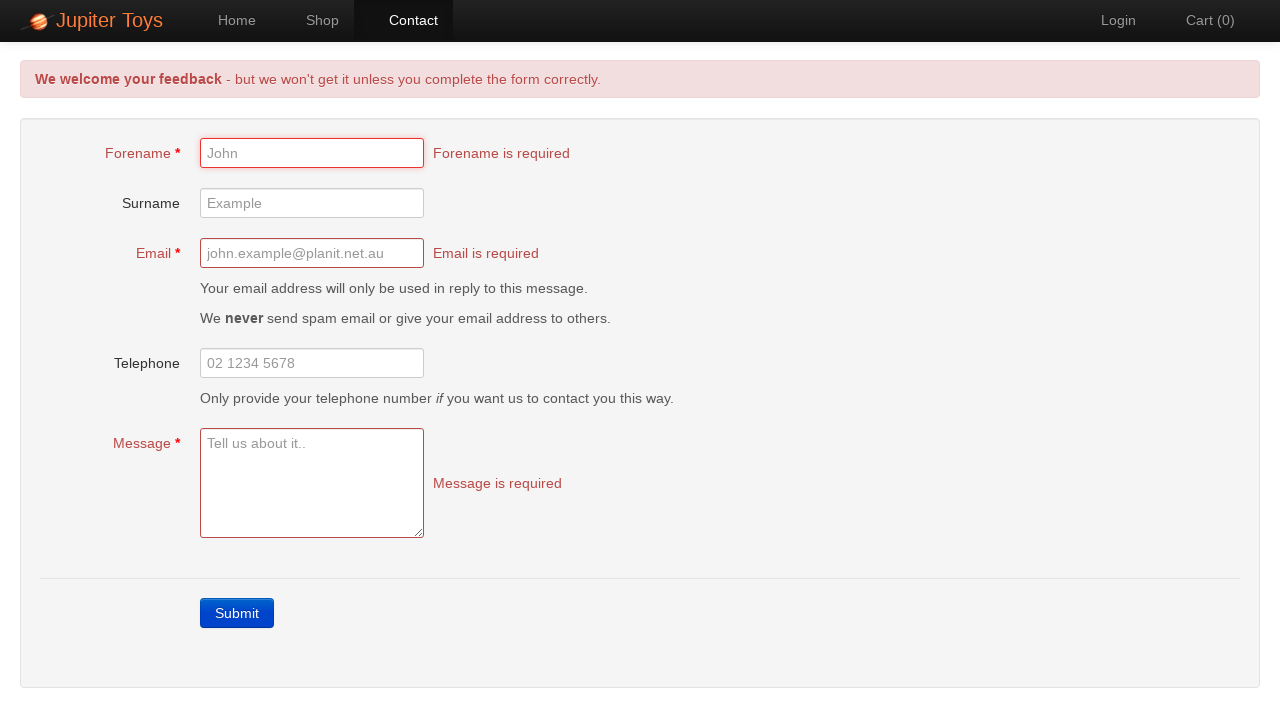

Filled forename field with 'John' on input[name='forename']
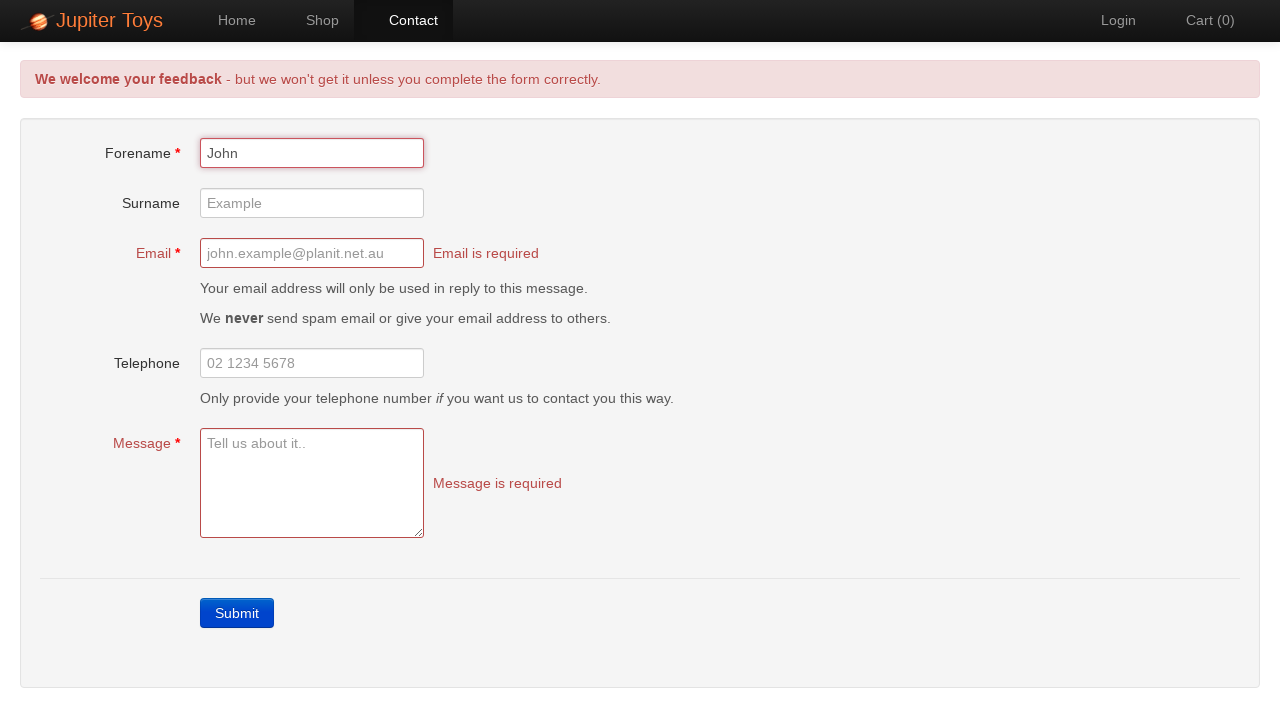

Filled email field with 'john.doe@example.com' on input[name='email']
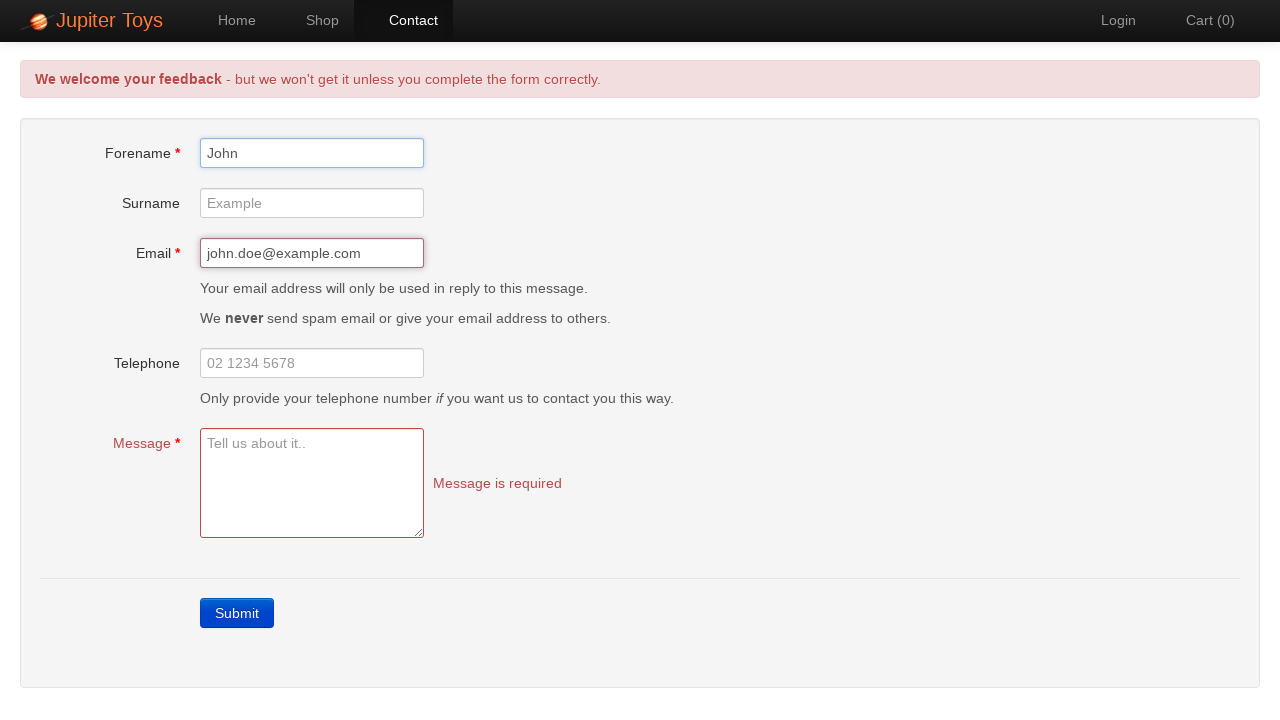

Filled message field with test message on textarea[name='message']
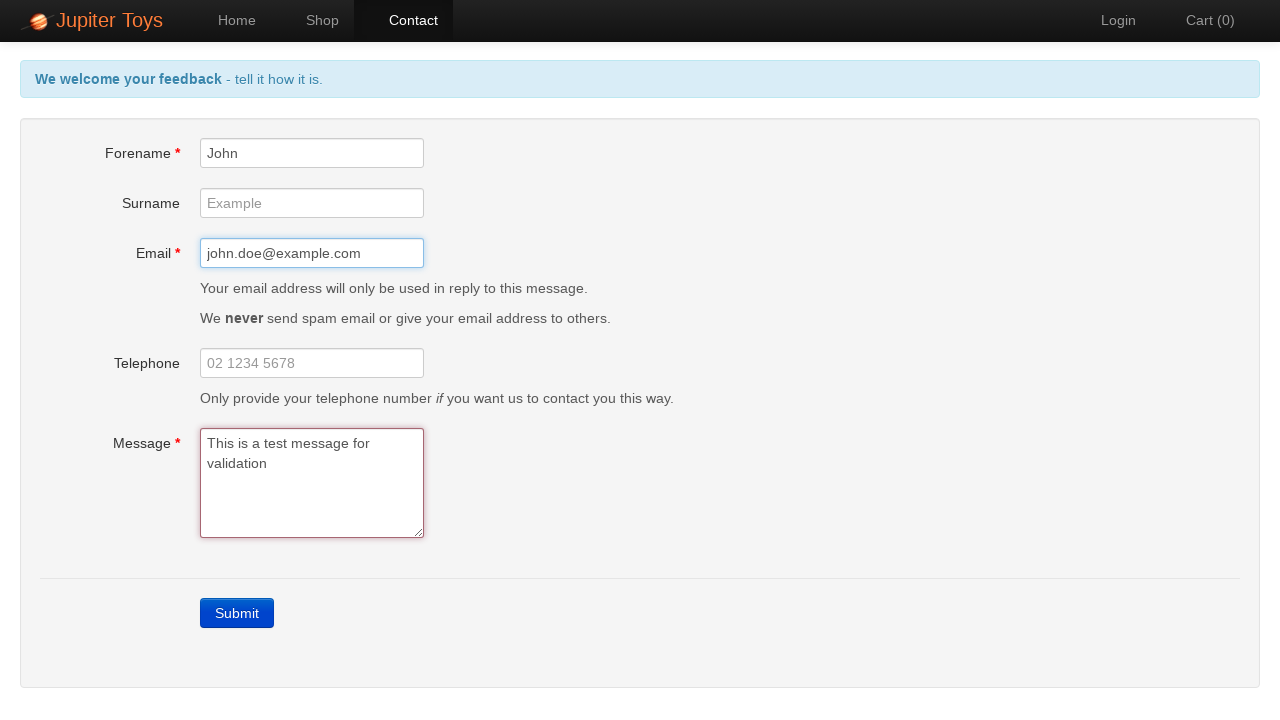

Asserted that 'Forename is required' error message is no longer visible
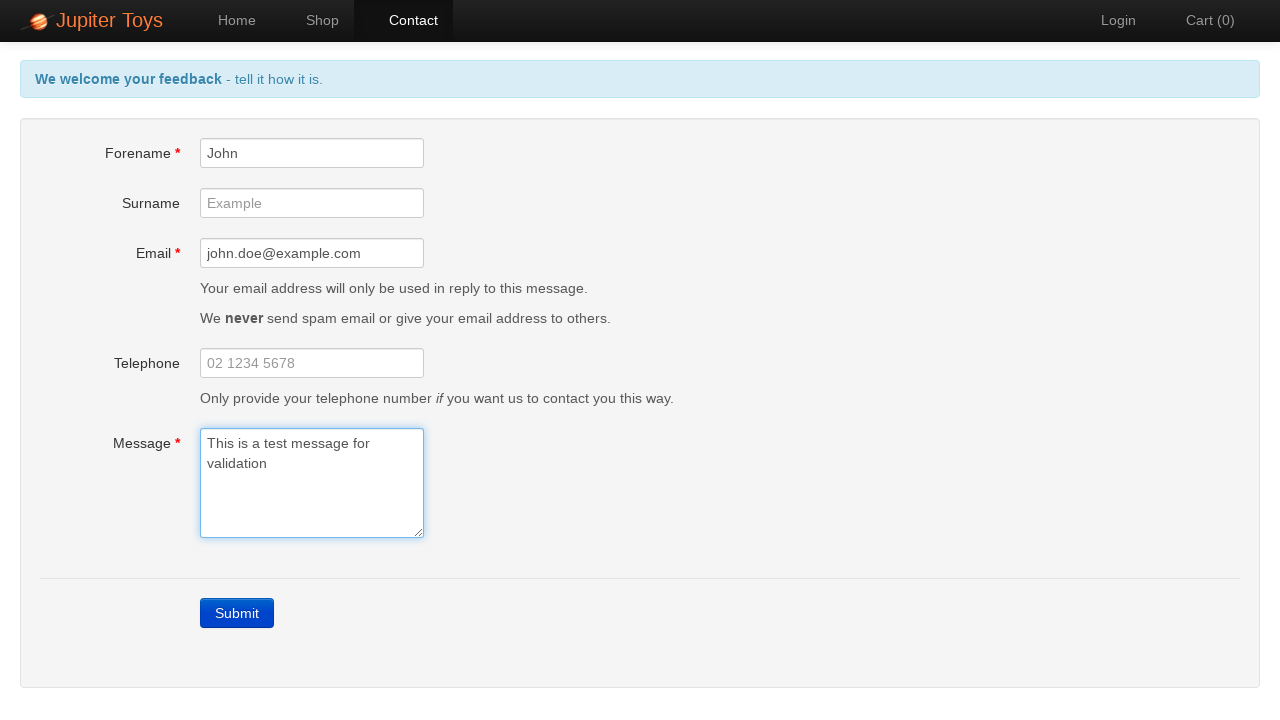

Asserted that 'Email is required' error message is no longer visible
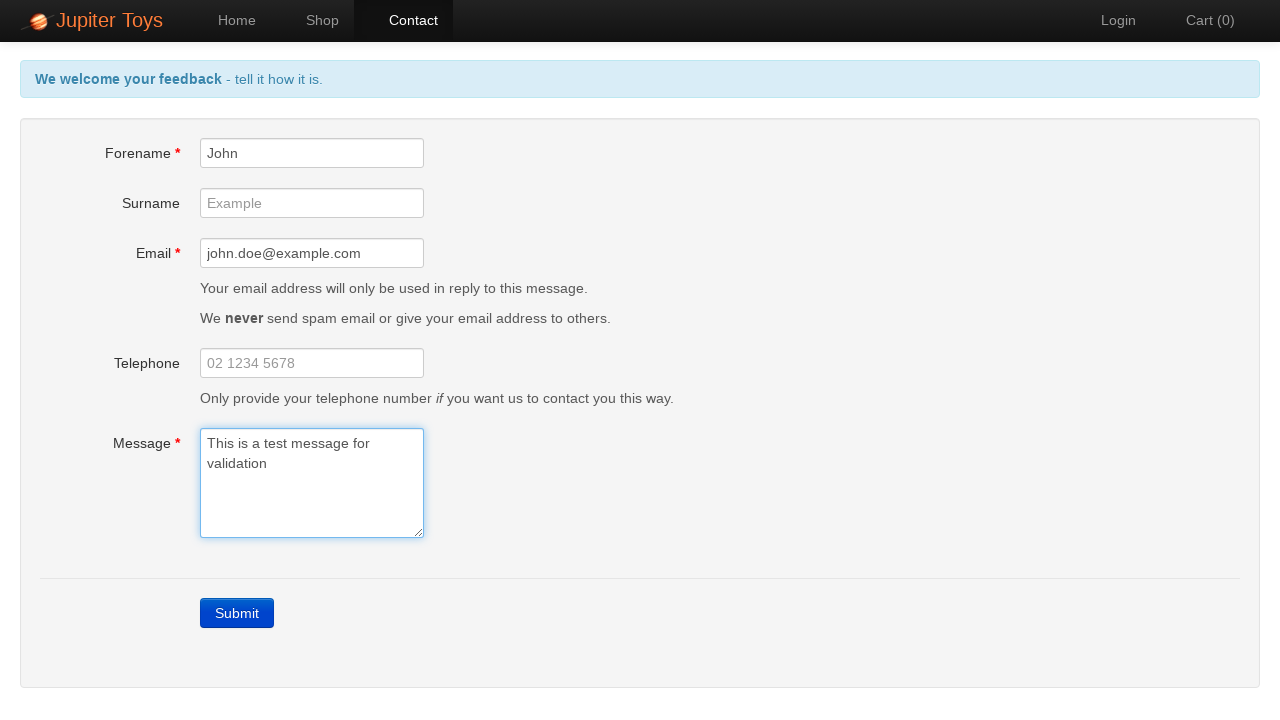

Asserted that 'Message is required' error message is no longer visible
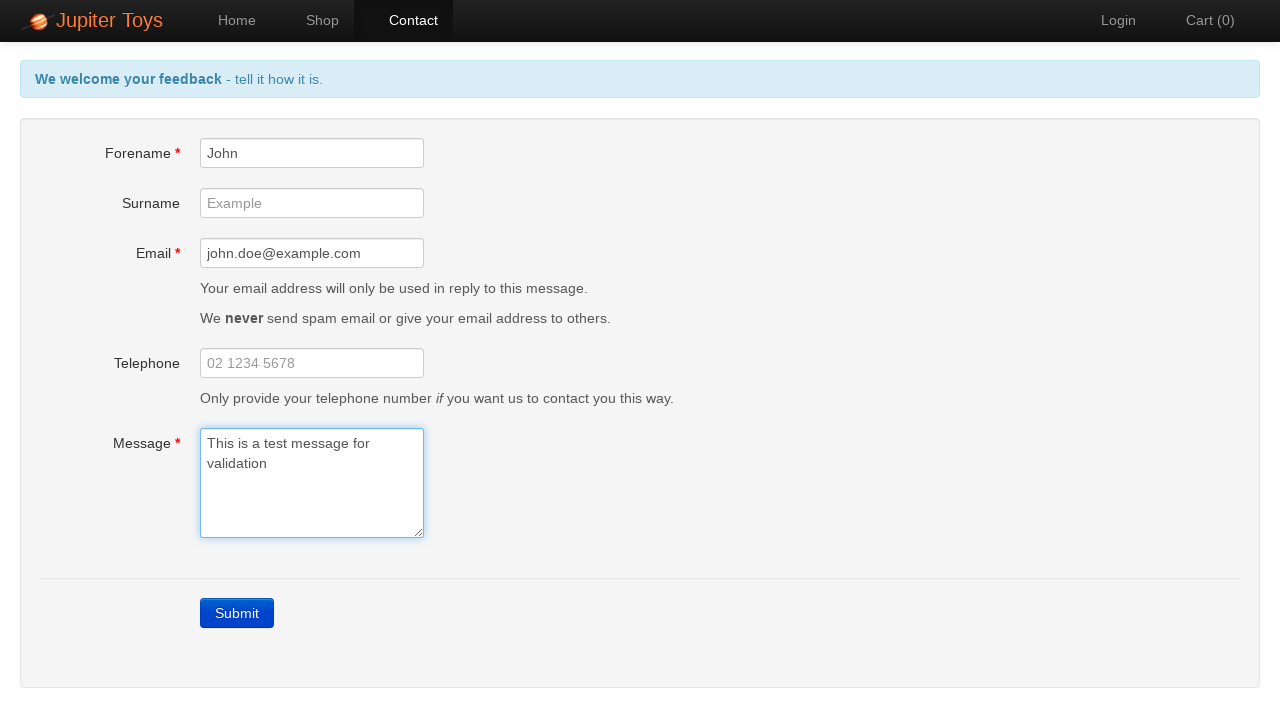

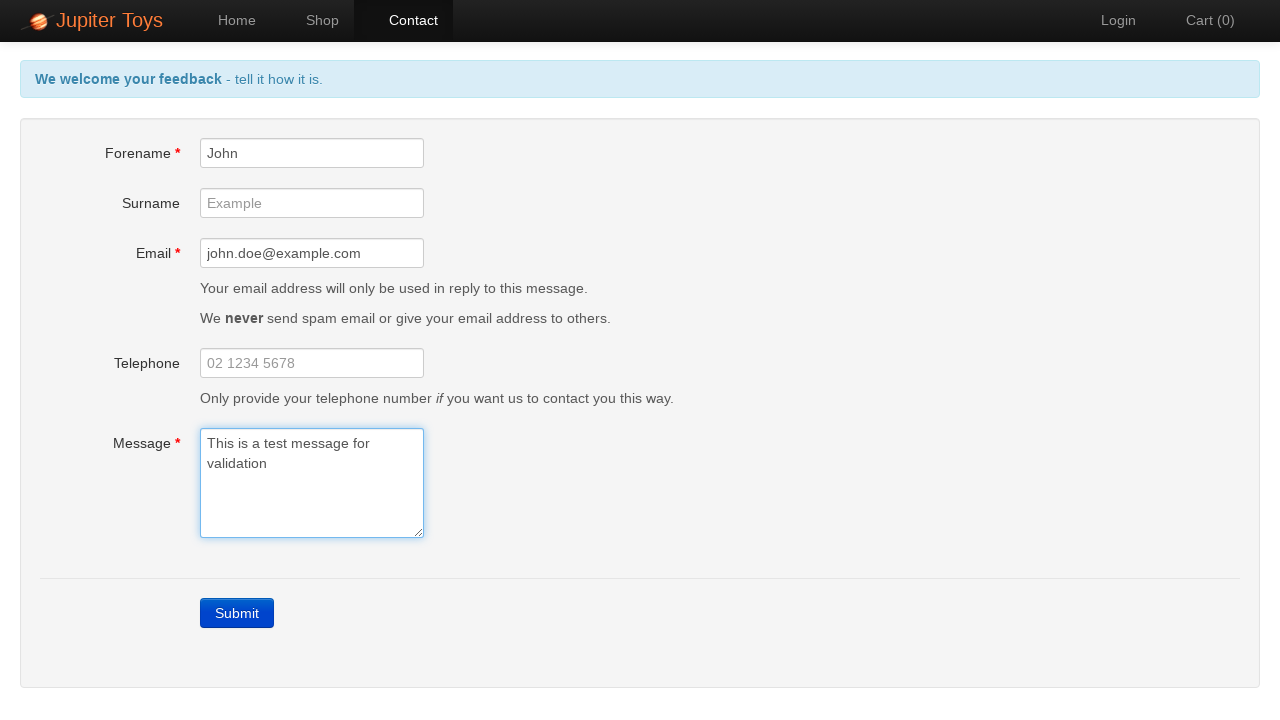